Tests tooltip display on hover by moving mouse over an age input field and verifying the tooltip content appears

Starting URL: https://automationfc.github.io/jquery-tooltip/

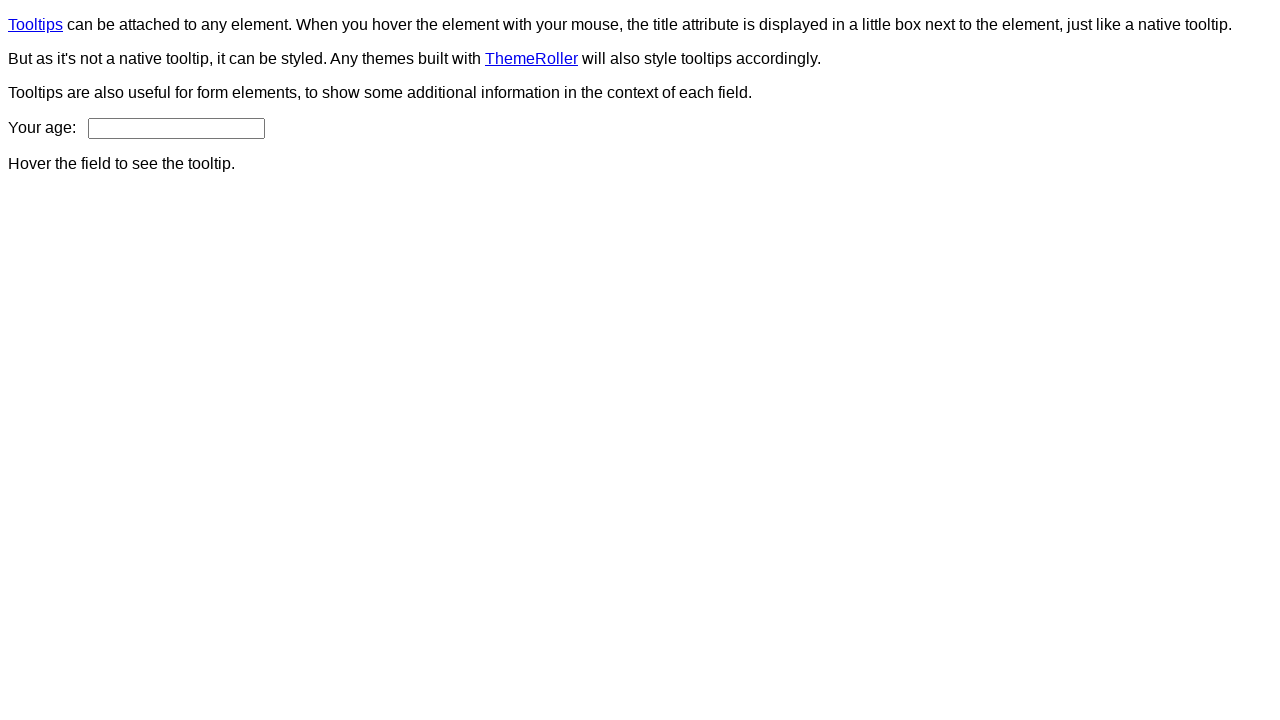

Hovered over age input field to trigger tooltip at (176, 128) on input#age
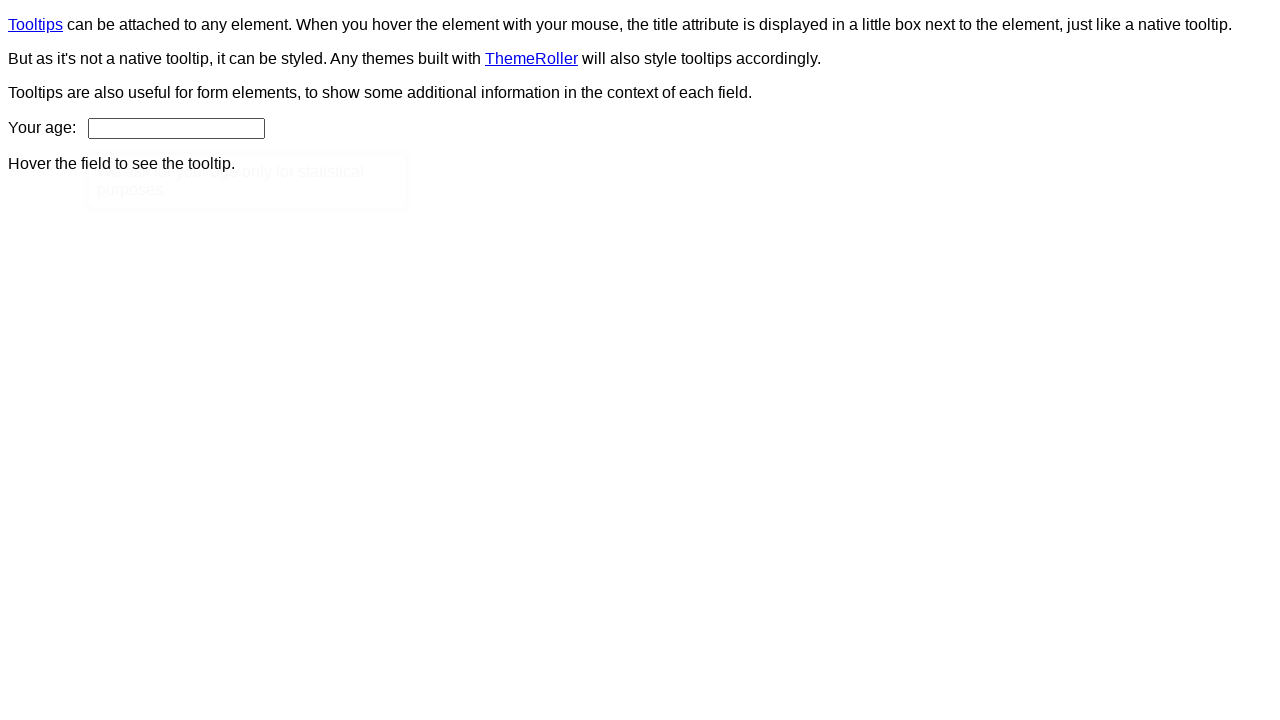

Located tooltip element
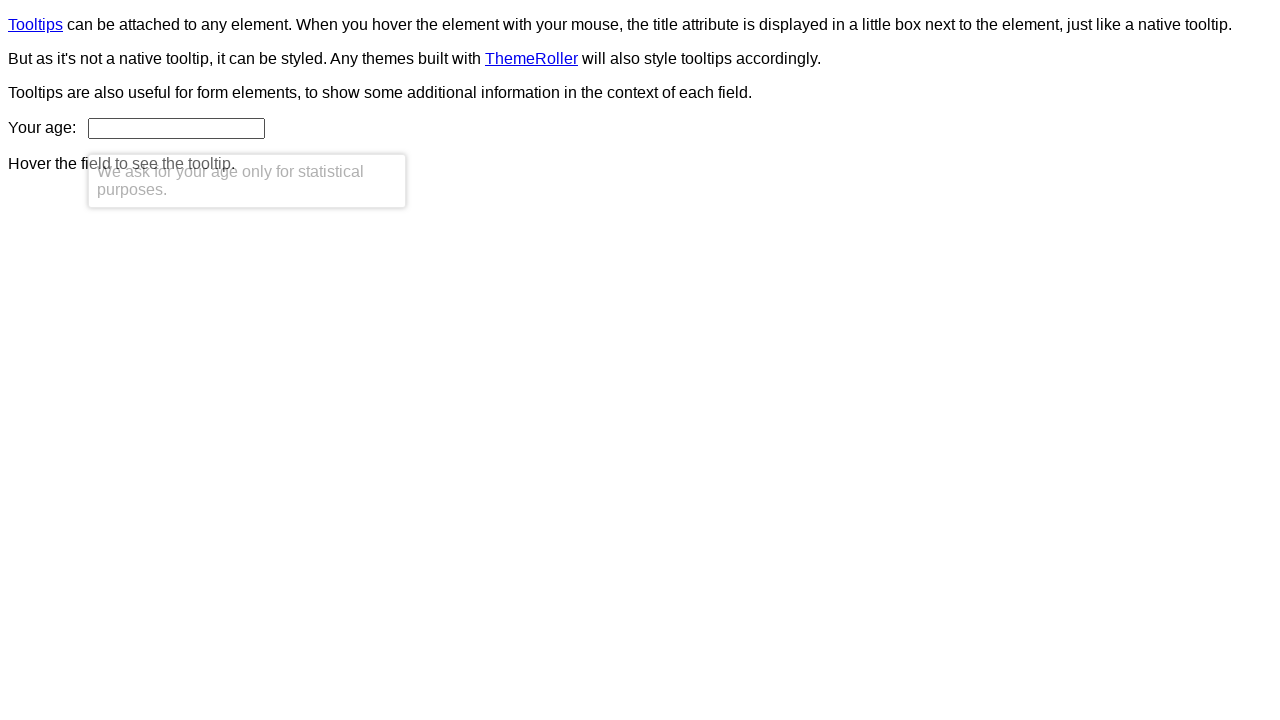

Tooltip appeared and became visible
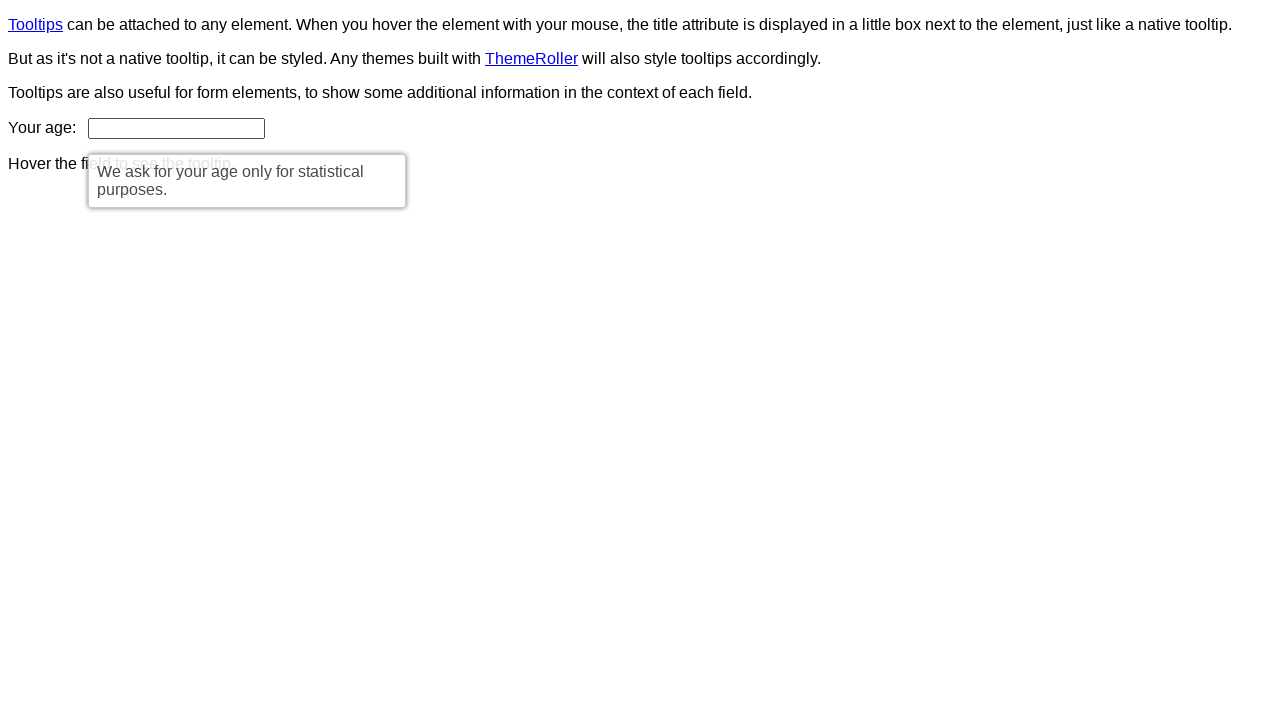

Verified tooltip content matches expected text: 'We ask for your age only for statistical purposes.'
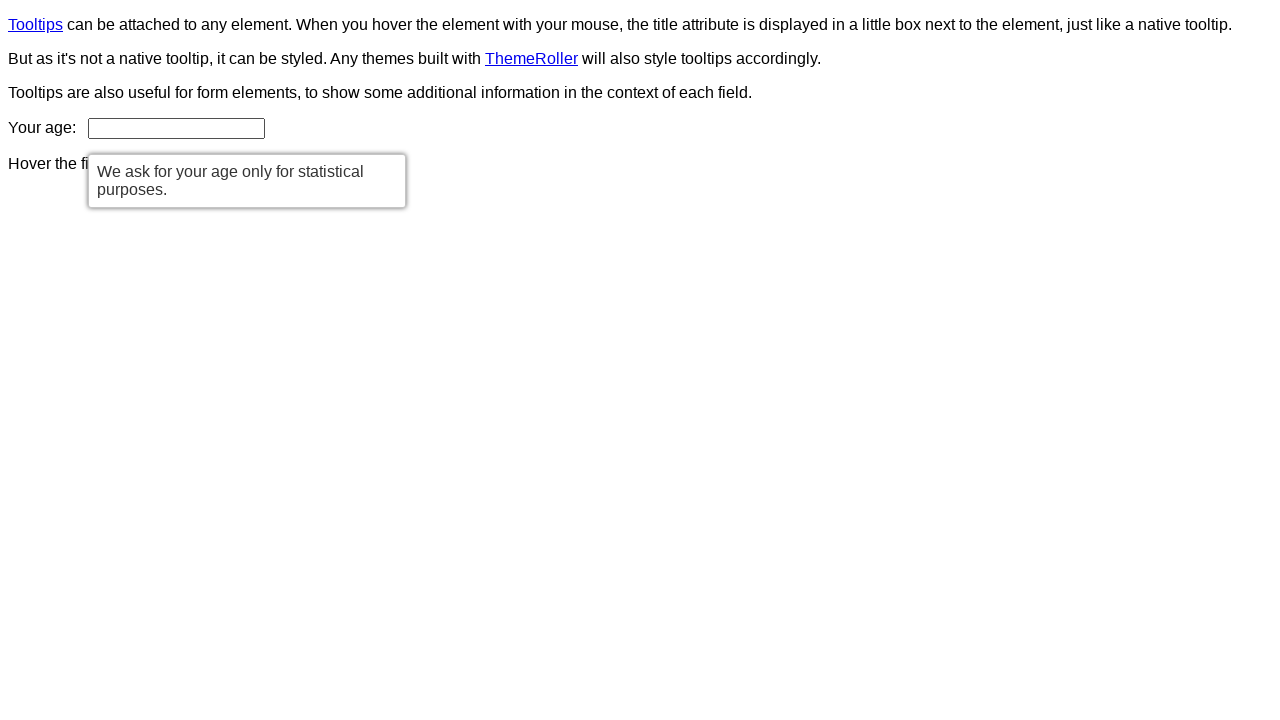

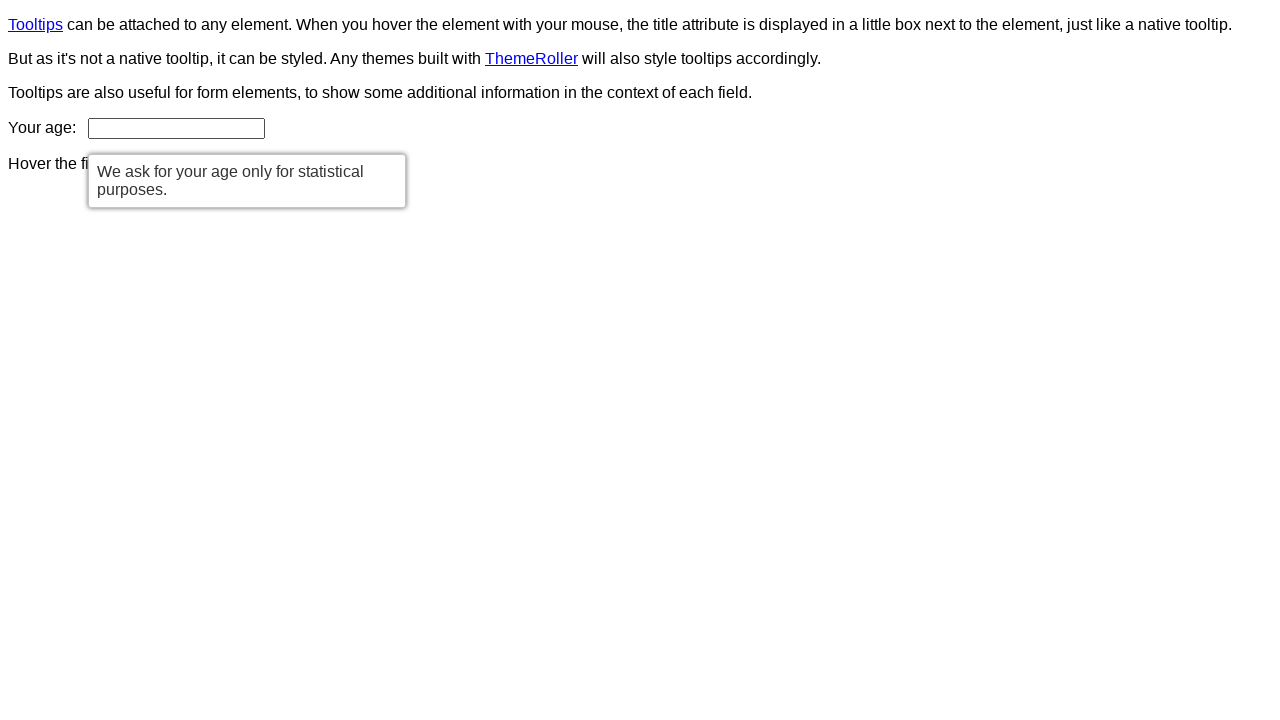